Tests the Blog page by navigating from the homepage, clicking the Blog tab, and verifying that the recent posts widget displays exactly 5 blogs with each blog title having more than 10 characters.

Starting URL: https://practice.sdetunicorns.com/

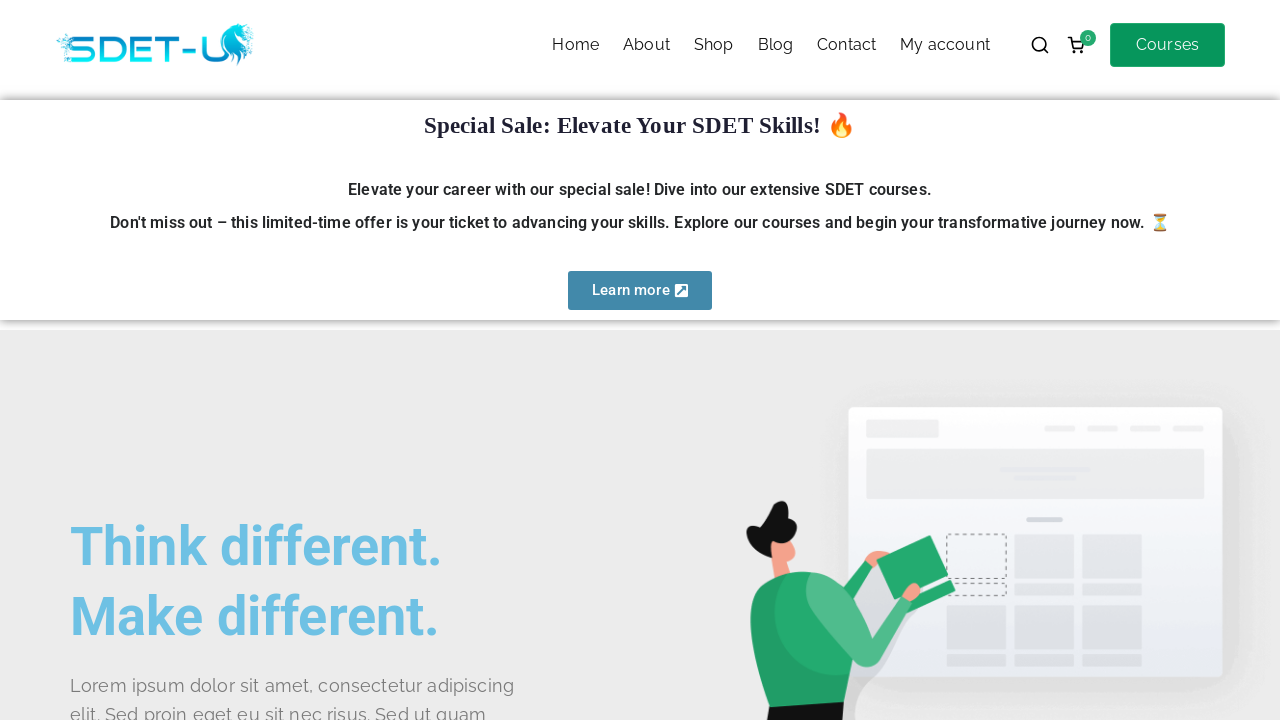

Clicked Blog tab in primary menu at (775, 45) on xpath=//ul[@id='zak-primary-menu']//a[contains(@href,'/blog')]
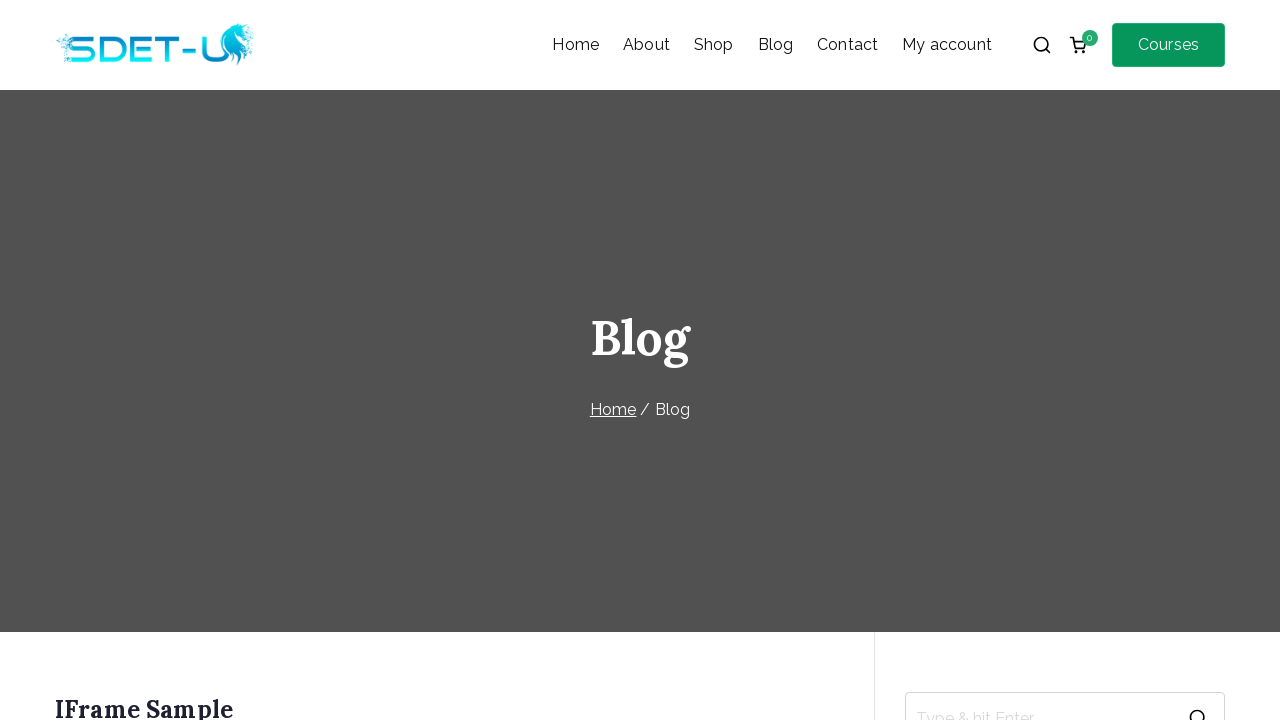

Recent posts widget loaded
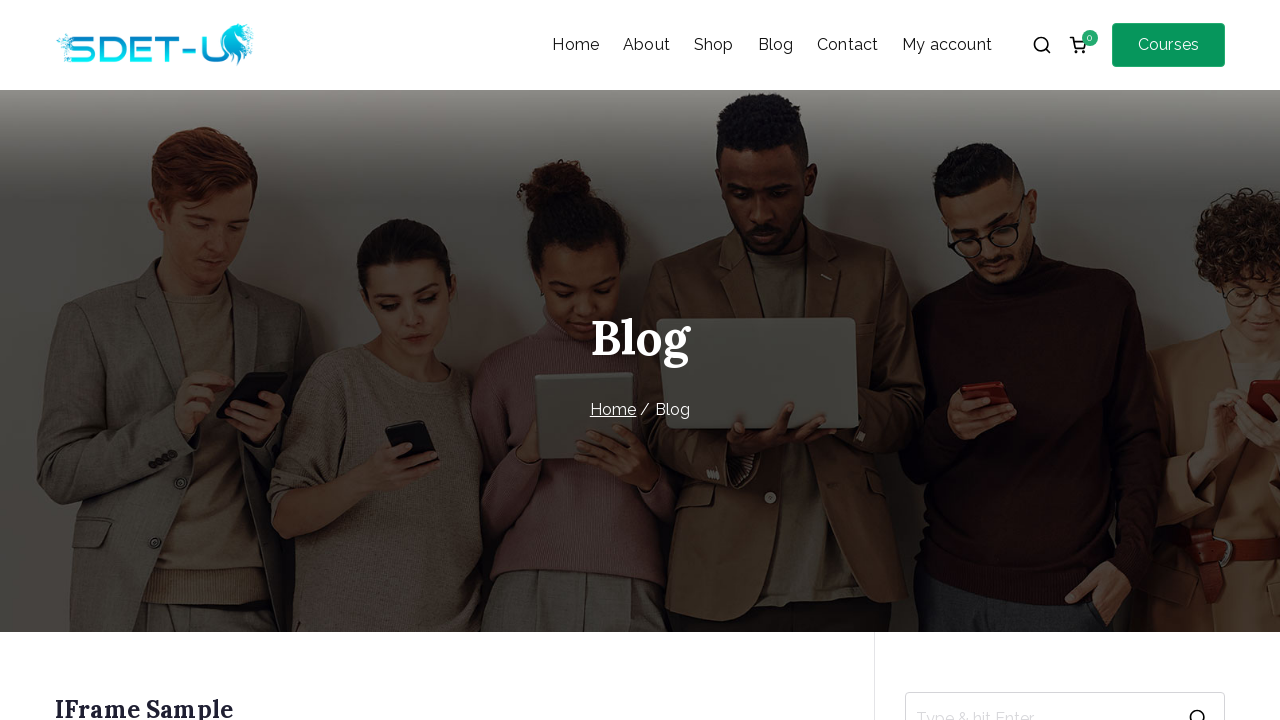

Verified exactly 5 blogs are displayed in recent posts widget
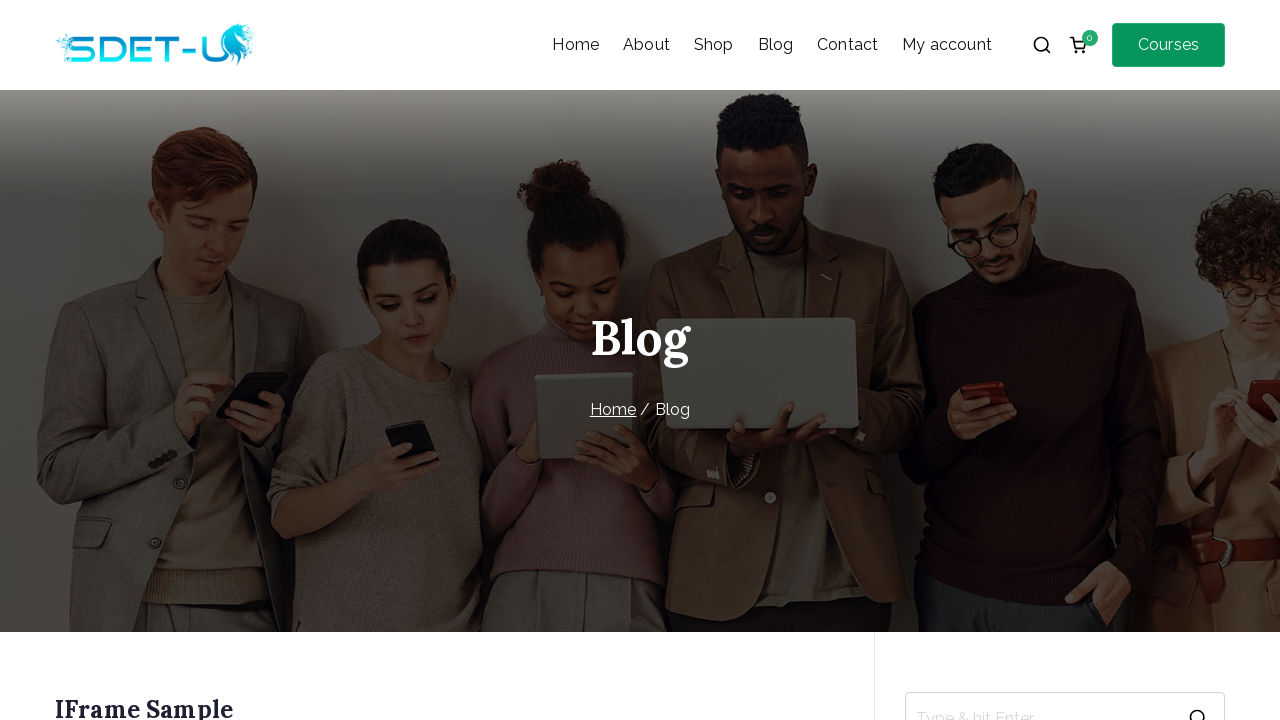

Verified blog 1 title has more than 10 characters: 'IFrame Sample'
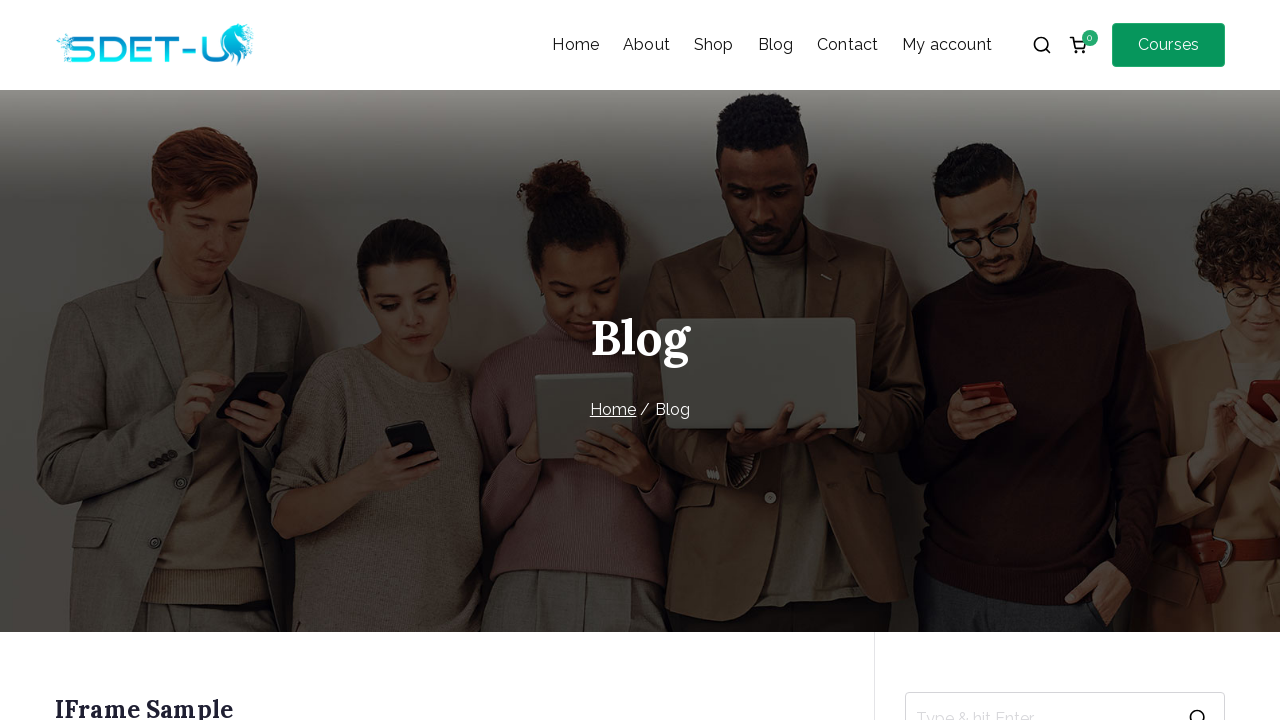

Verified blog 2 title has more than 10 characters: 'Successful Marketing Ads for Your Business'
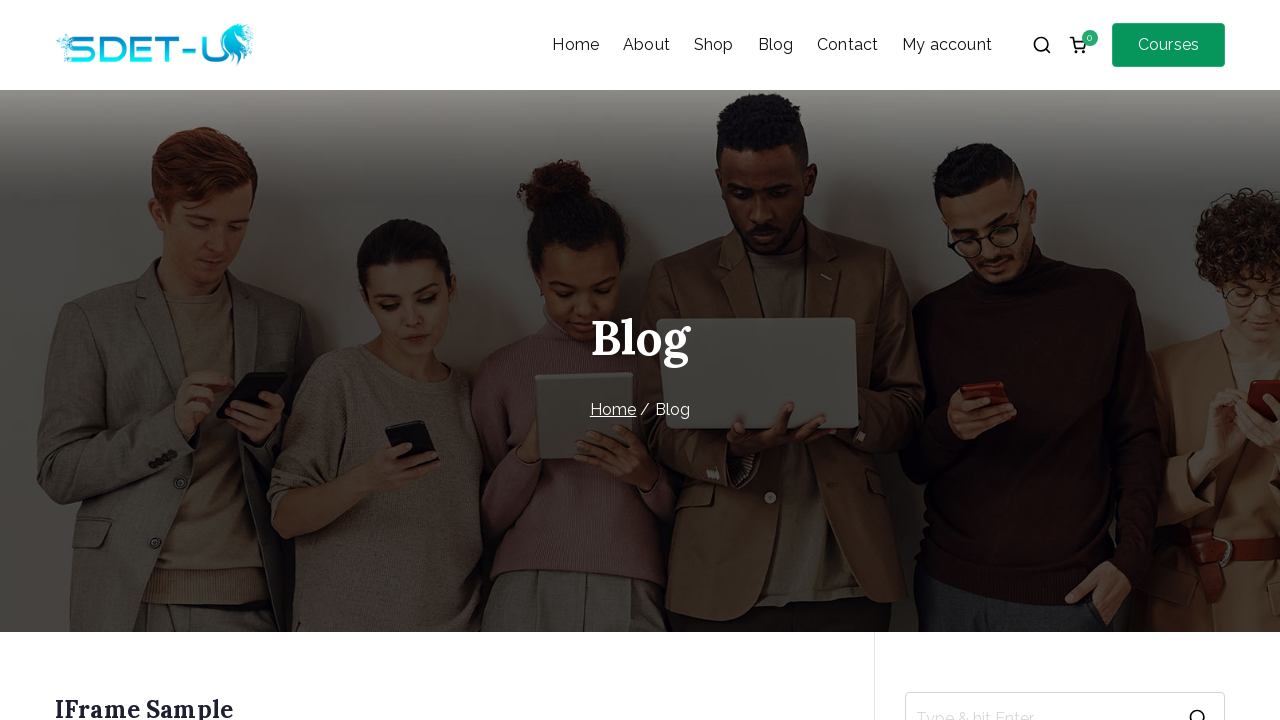

Verified blog 3 title has more than 10 characters: 'Let’s Building Your Business from Scratch'
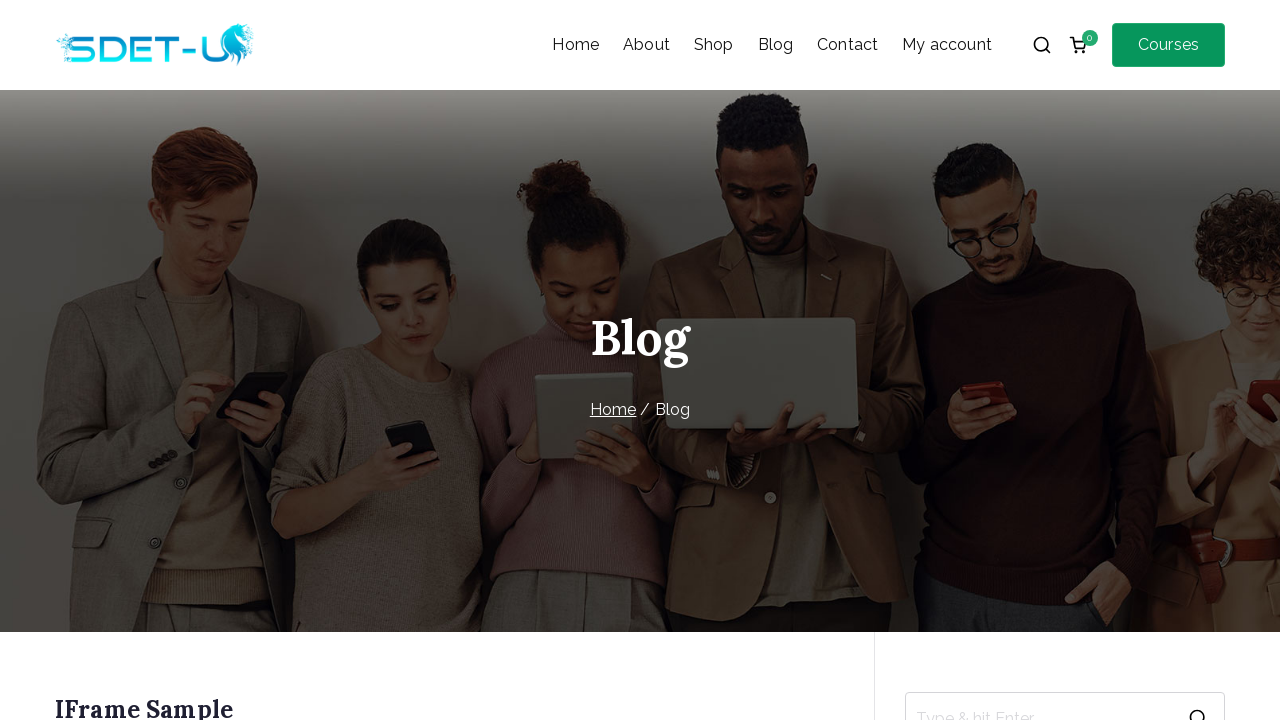

Verified blog 4 title has more than 10 characters: 'The Best Place to Invest Your Money'
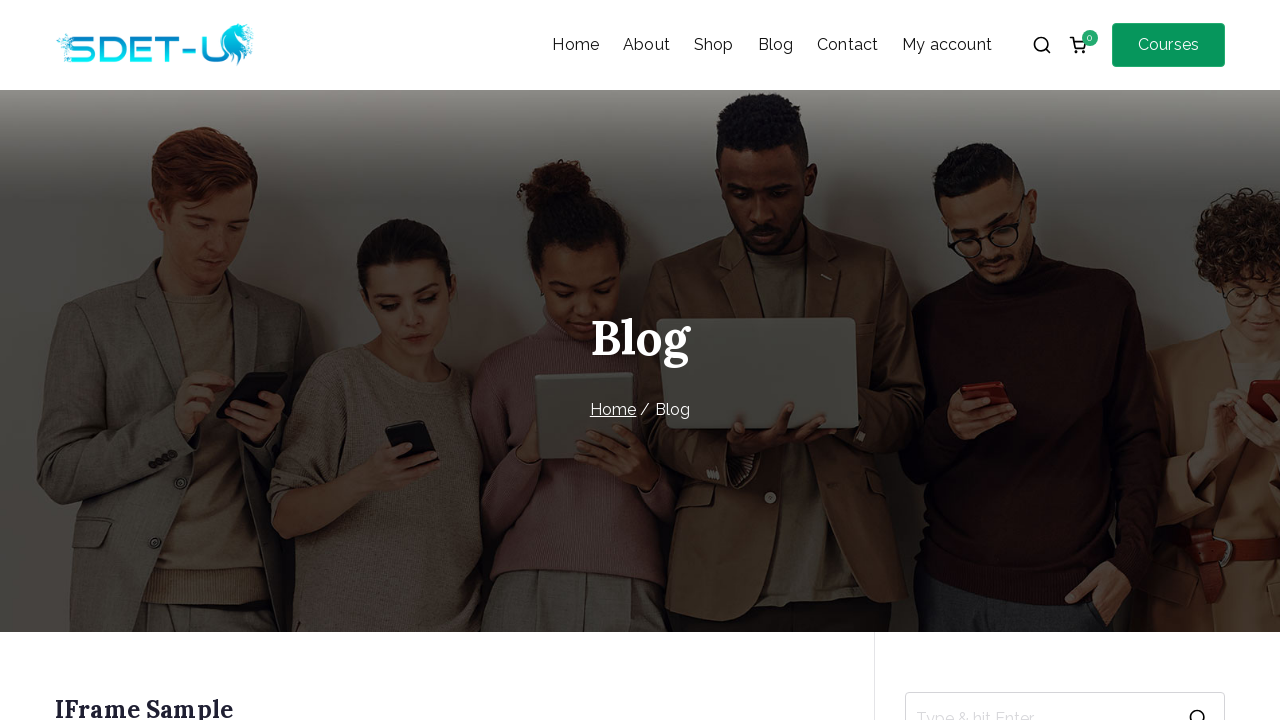

Verified blog 5 title has more than 10 characters: 'The Big Seminar for Your Right Investment'
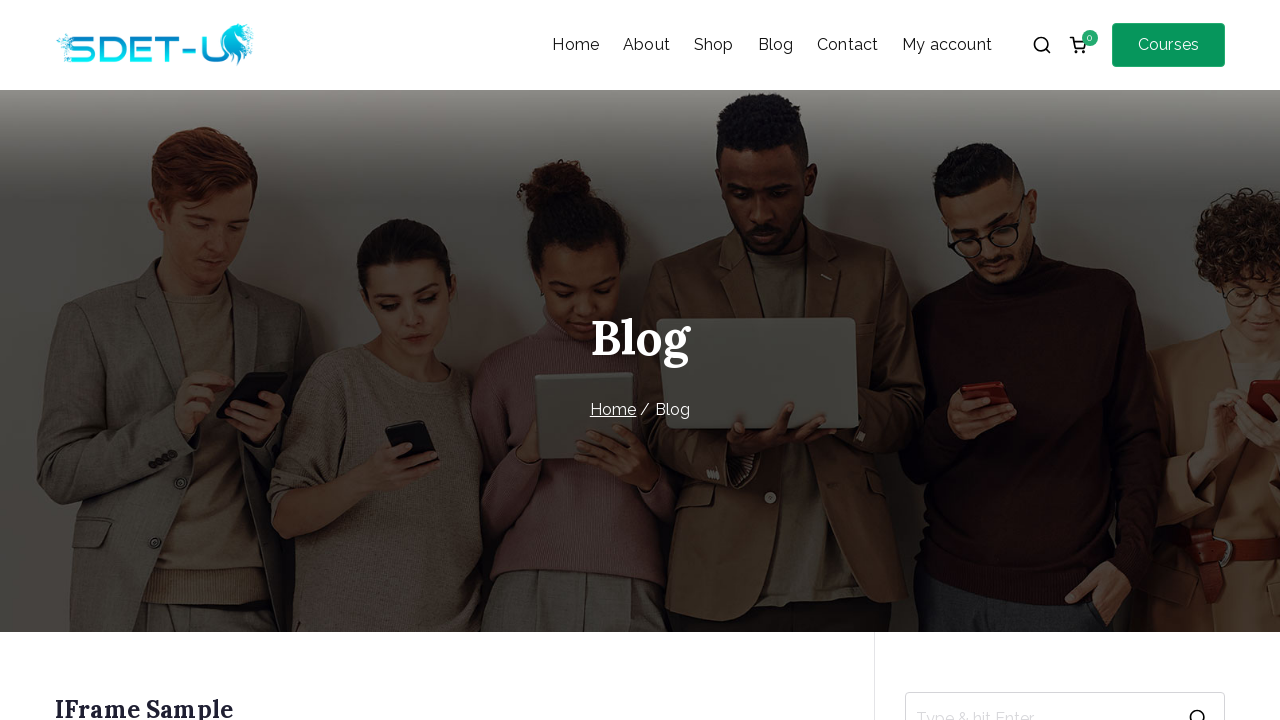

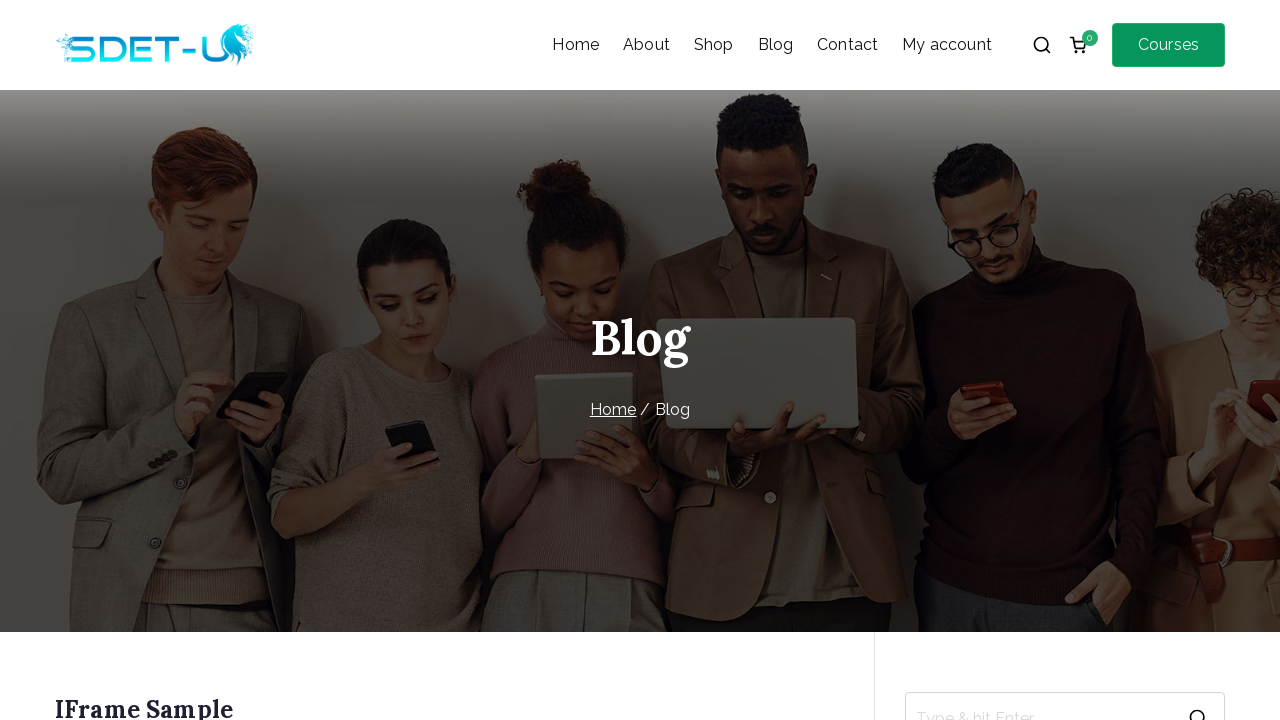